Navigates to the jQuery dblclick API documentation page and sets the browser window size to 500x900 pixels.

Starting URL: https://api.jquery.com/dblclick/

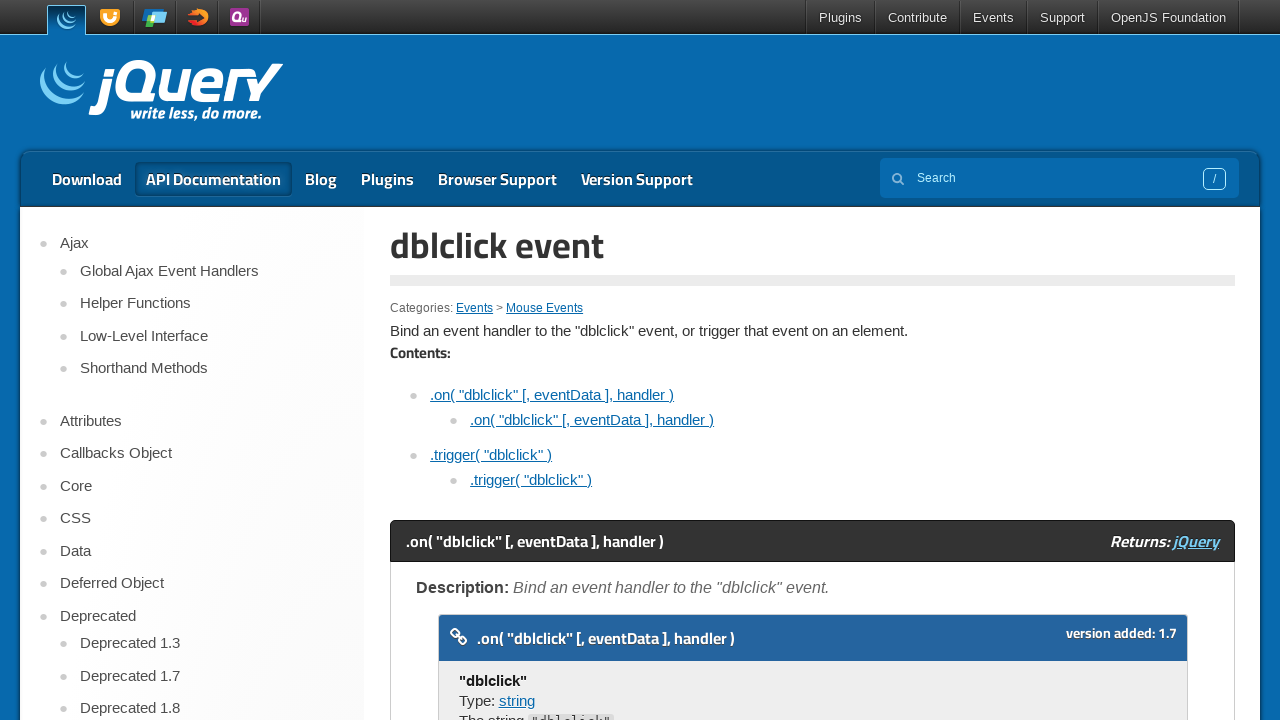

Set browser viewport size to 500x900 pixels
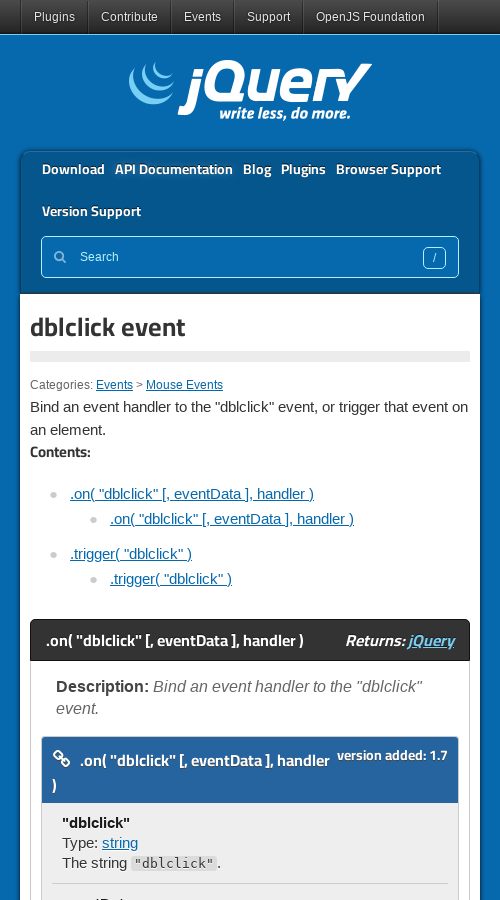

Waited for body element to be visible
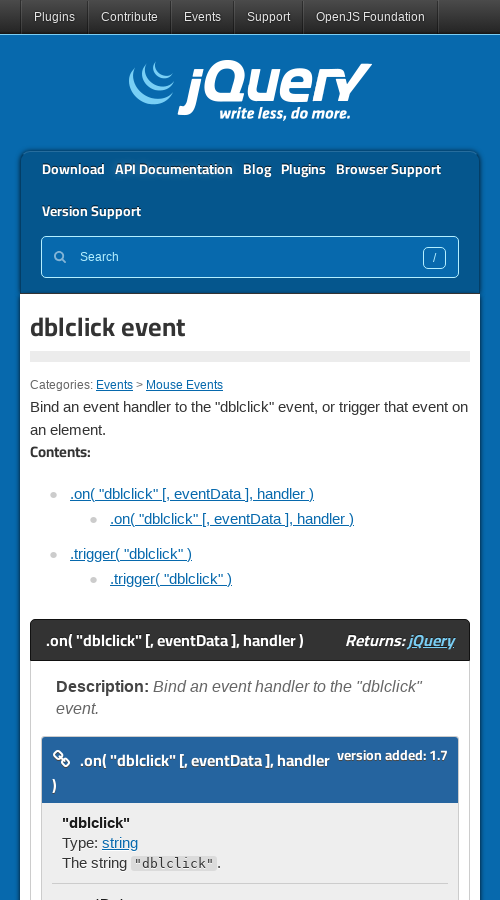

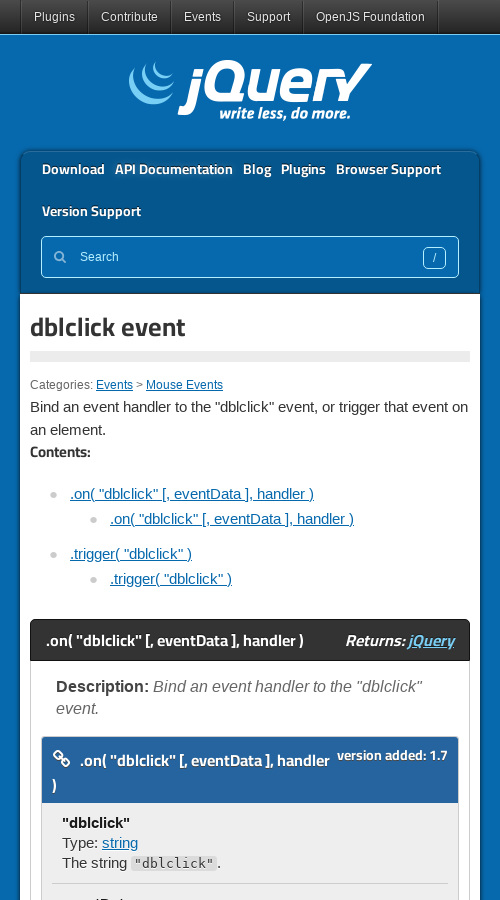